Tests drag-and-drop action by dragging element 'box A' onto element 'box B'

Starting URL: https://crossbrowsertesting.github.io/drag-and-drop

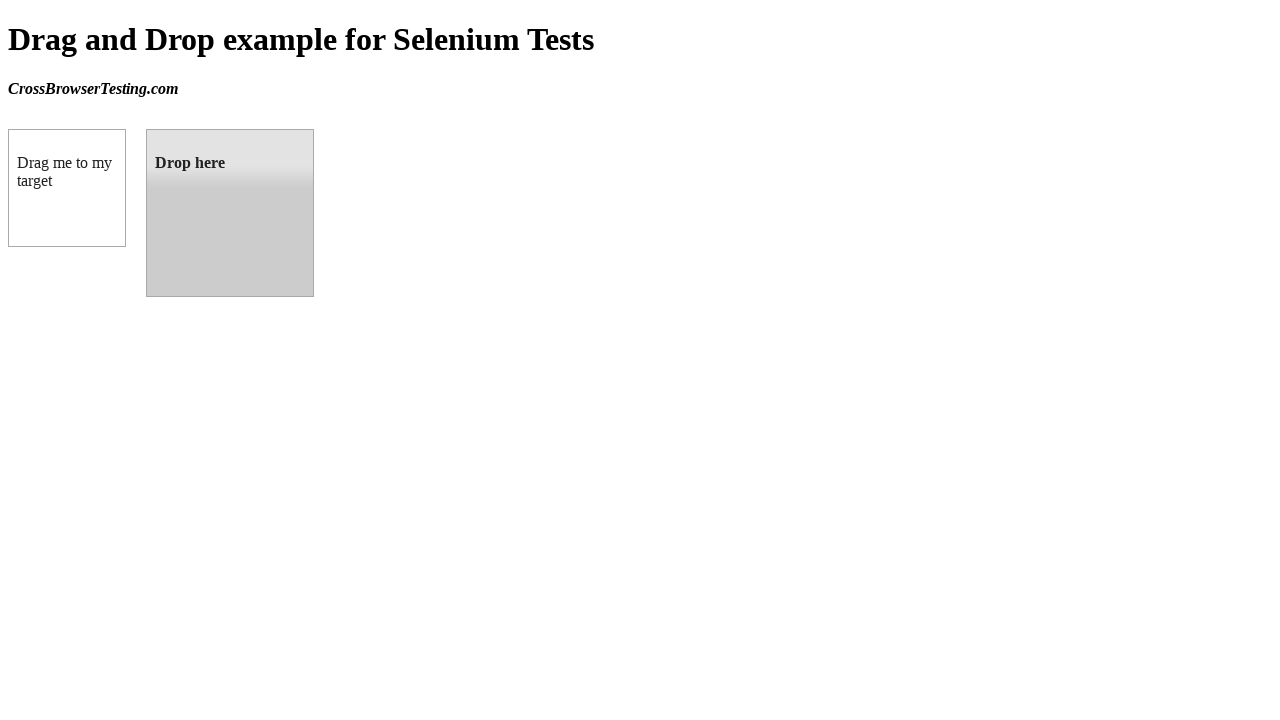

Navigated to drag-and-drop test page
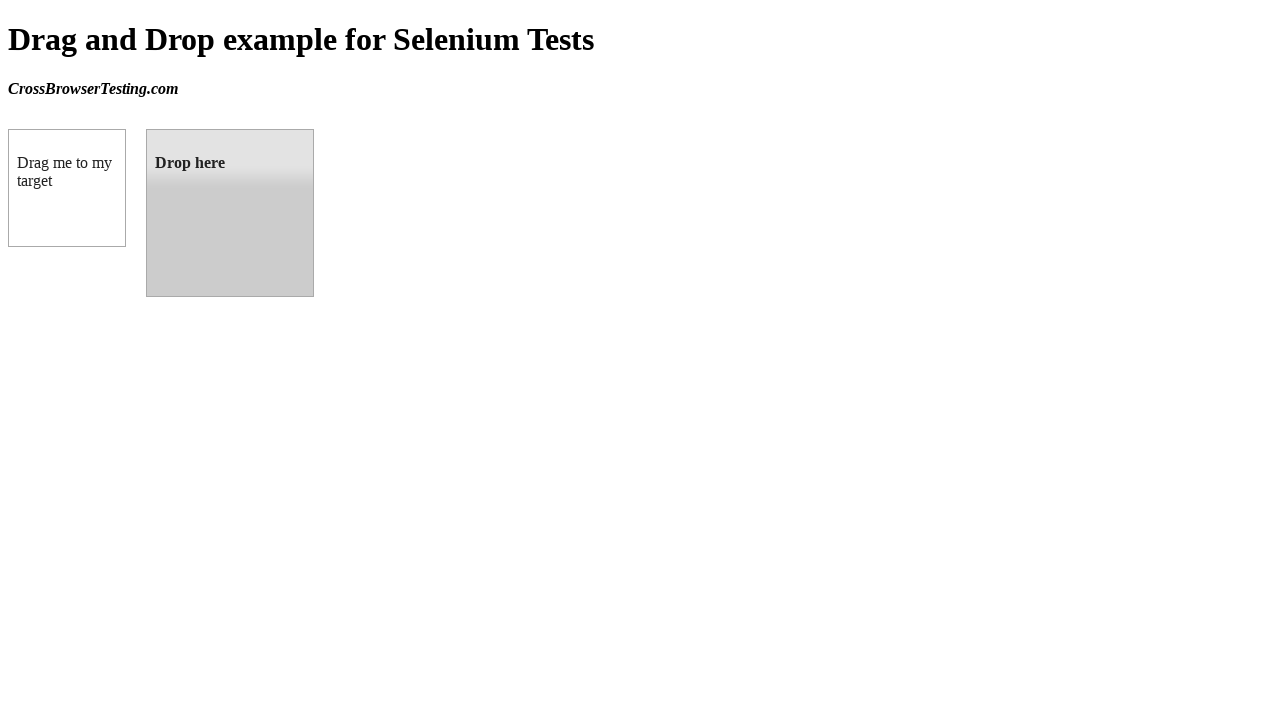

Located source element 'box A' (#draggable)
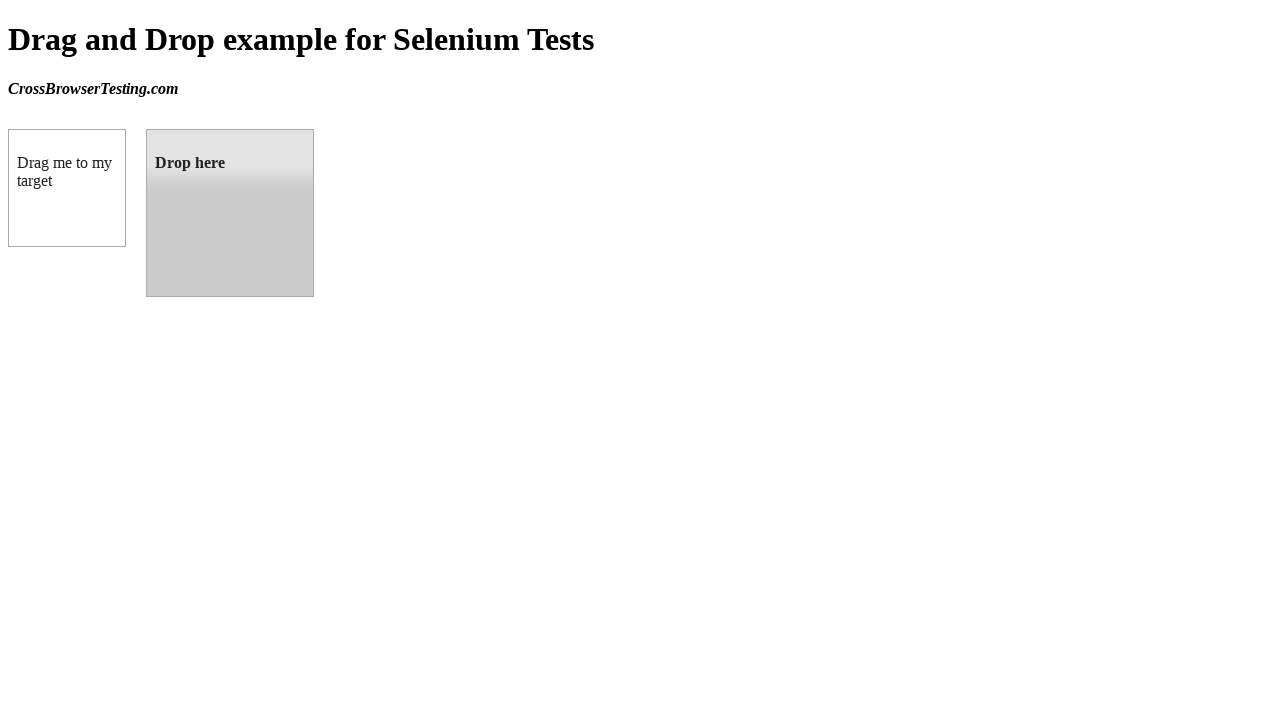

Located target element 'box B' (#droppable)
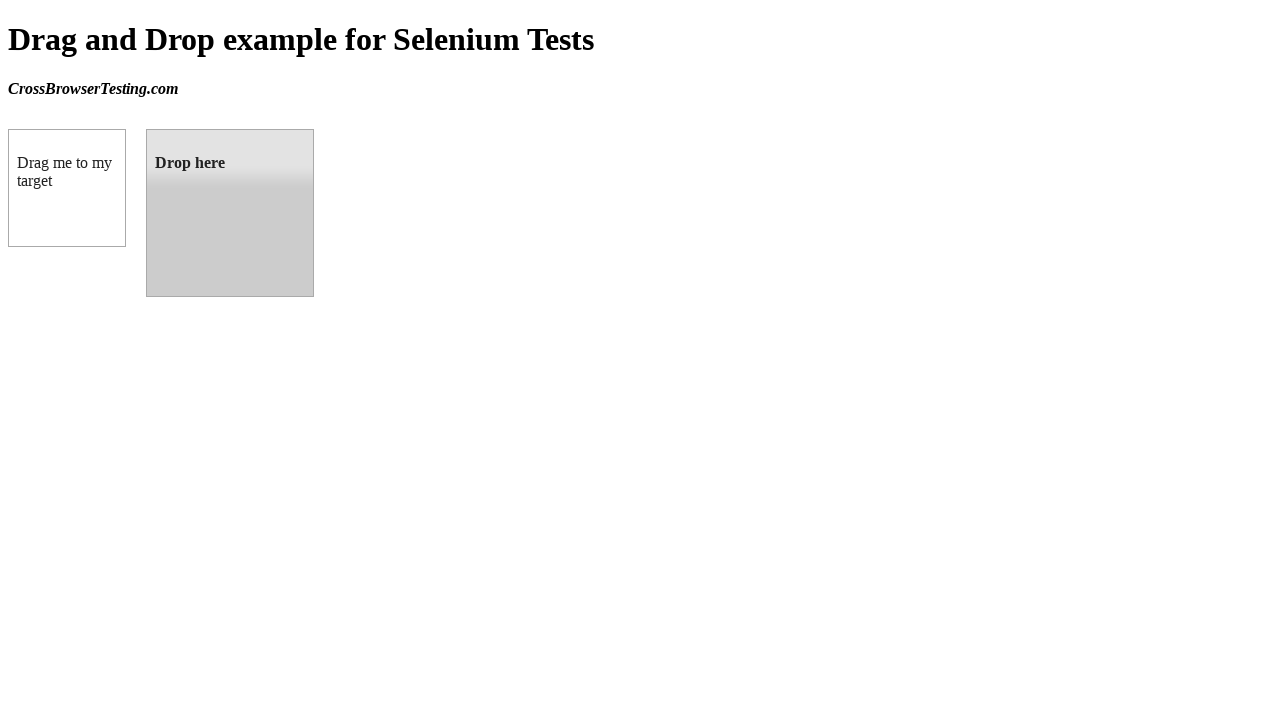

Dragged 'box A' onto 'box B' at (230, 213)
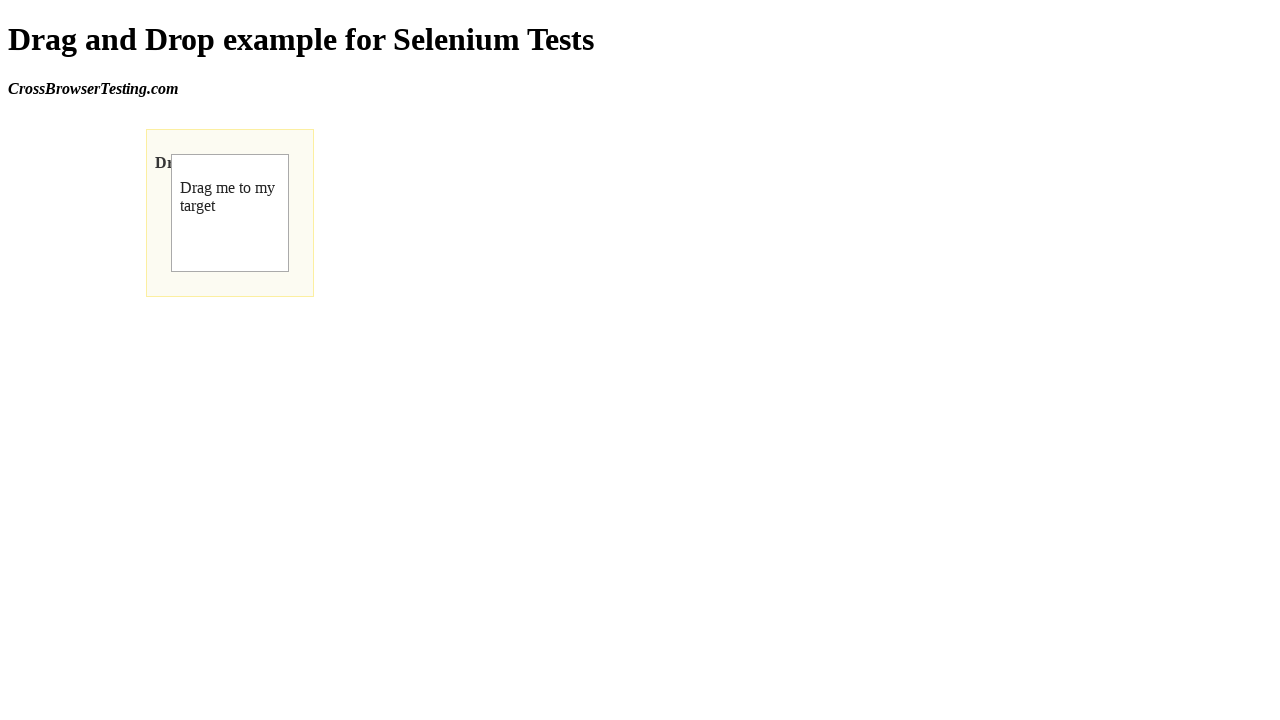

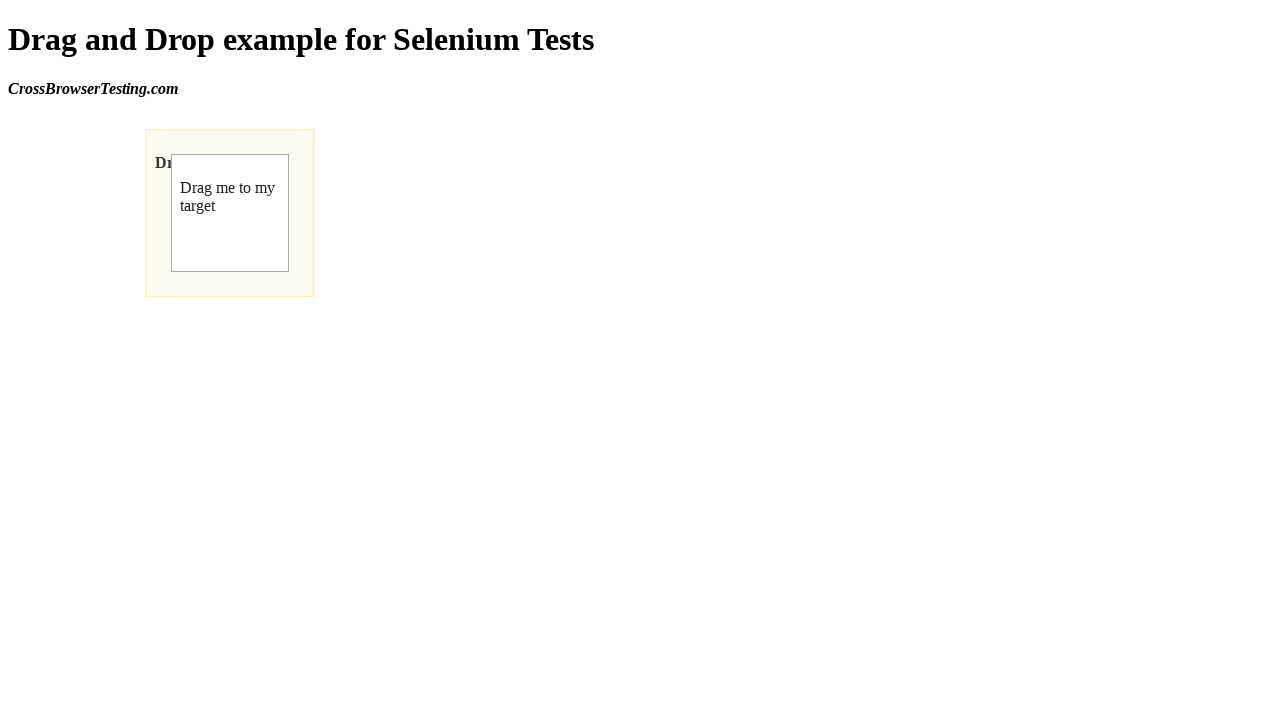